Navigates to the Demoblaze e-commerce homepage and verifies that product cards with product names are displayed on the page.

Starting URL: https://demoblaze.com/index.html

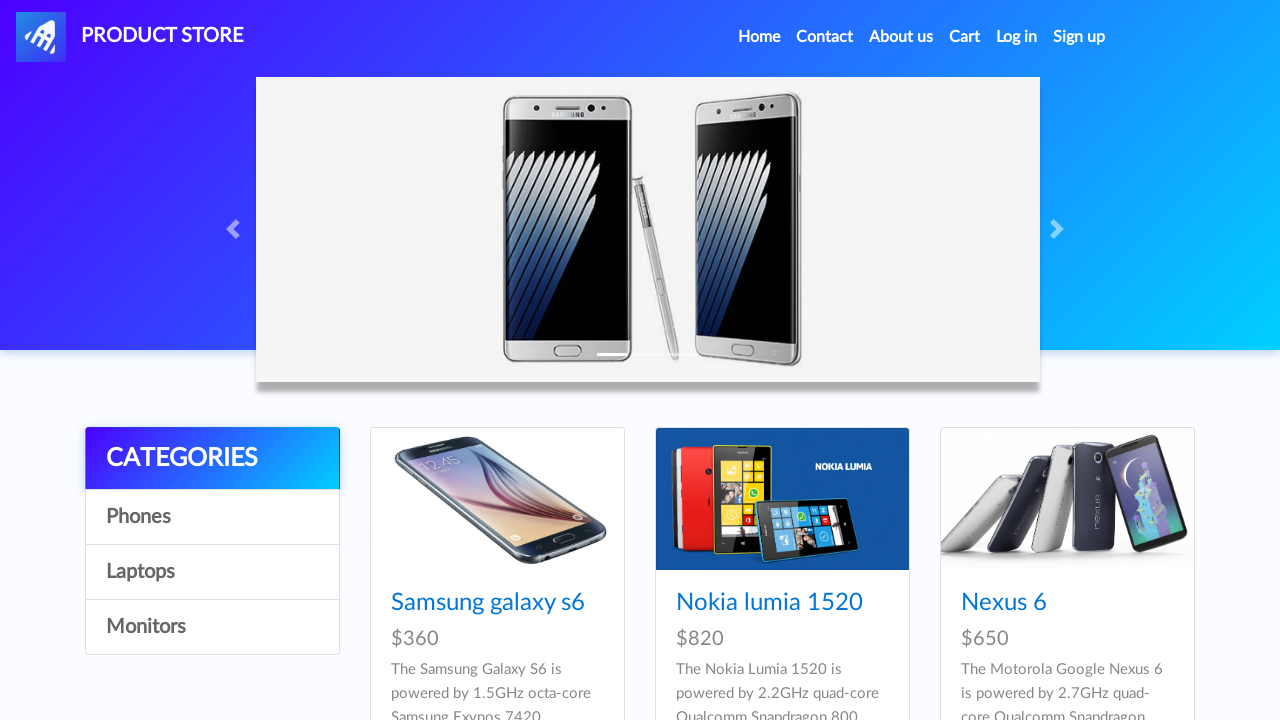

Waited for product card elements to load on Demoblaze homepage
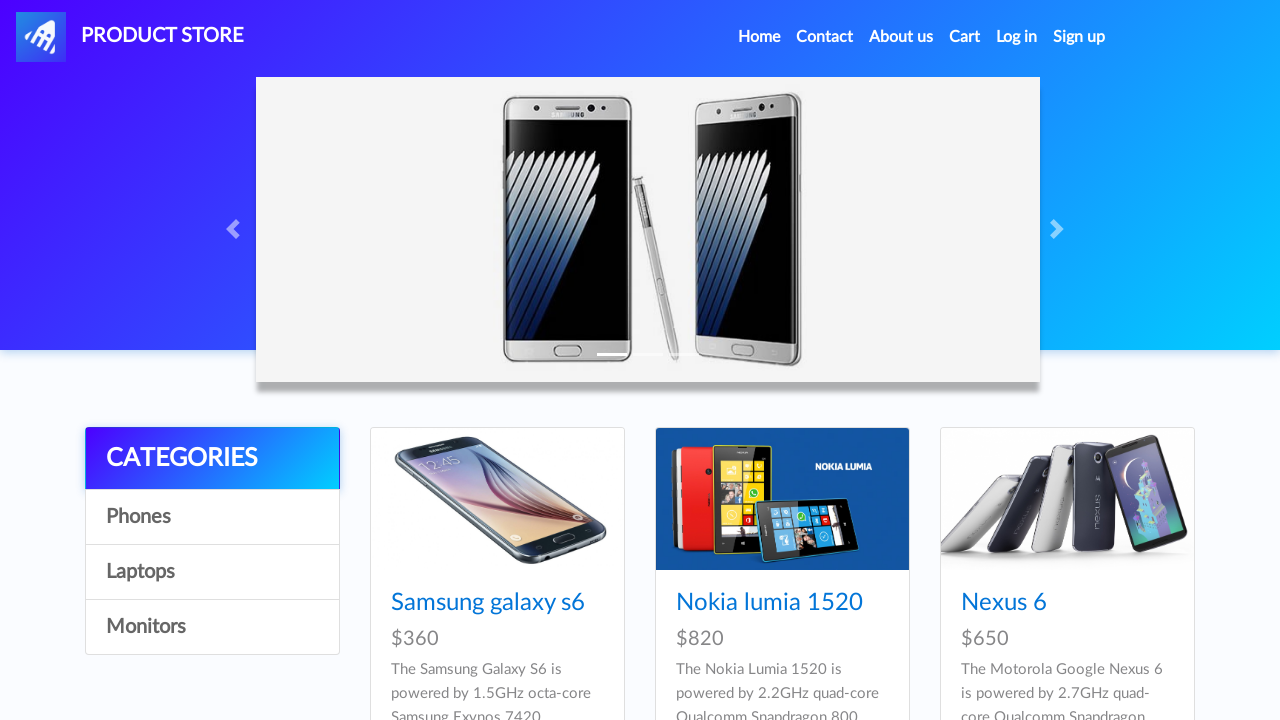

Located all product name elements on the page
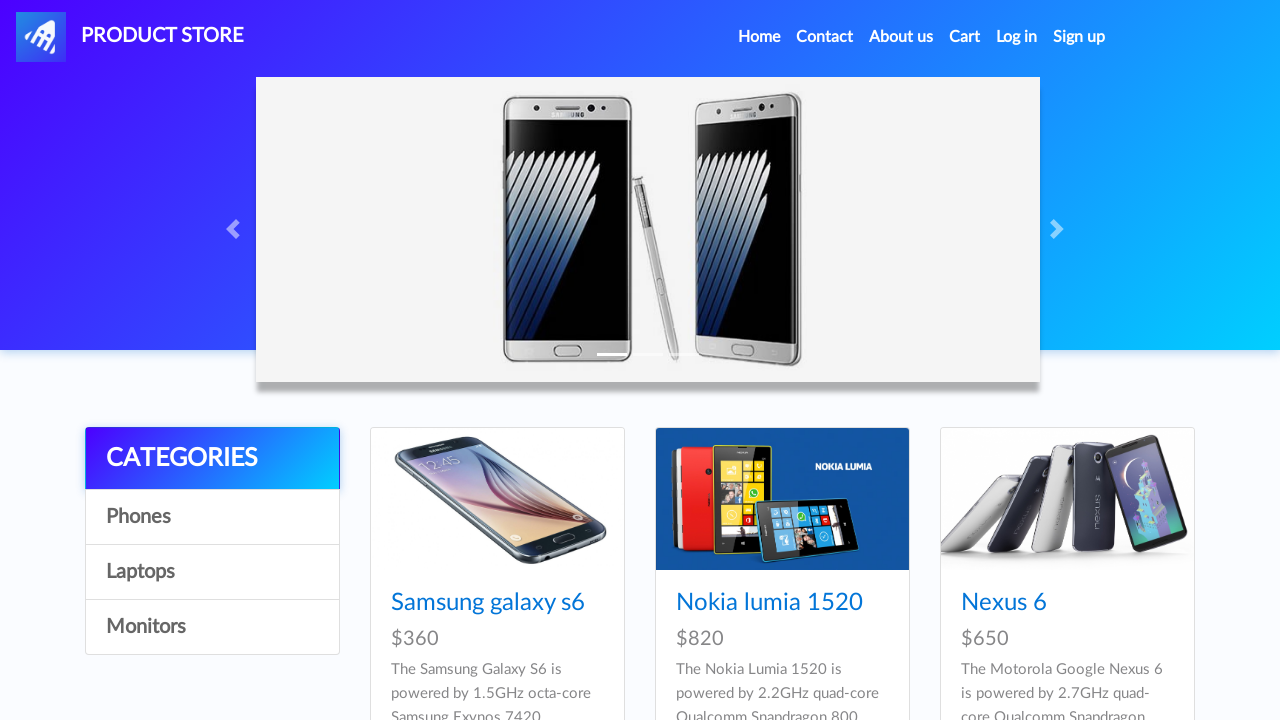

Verified that at least one product card with product name is displayed on homepage
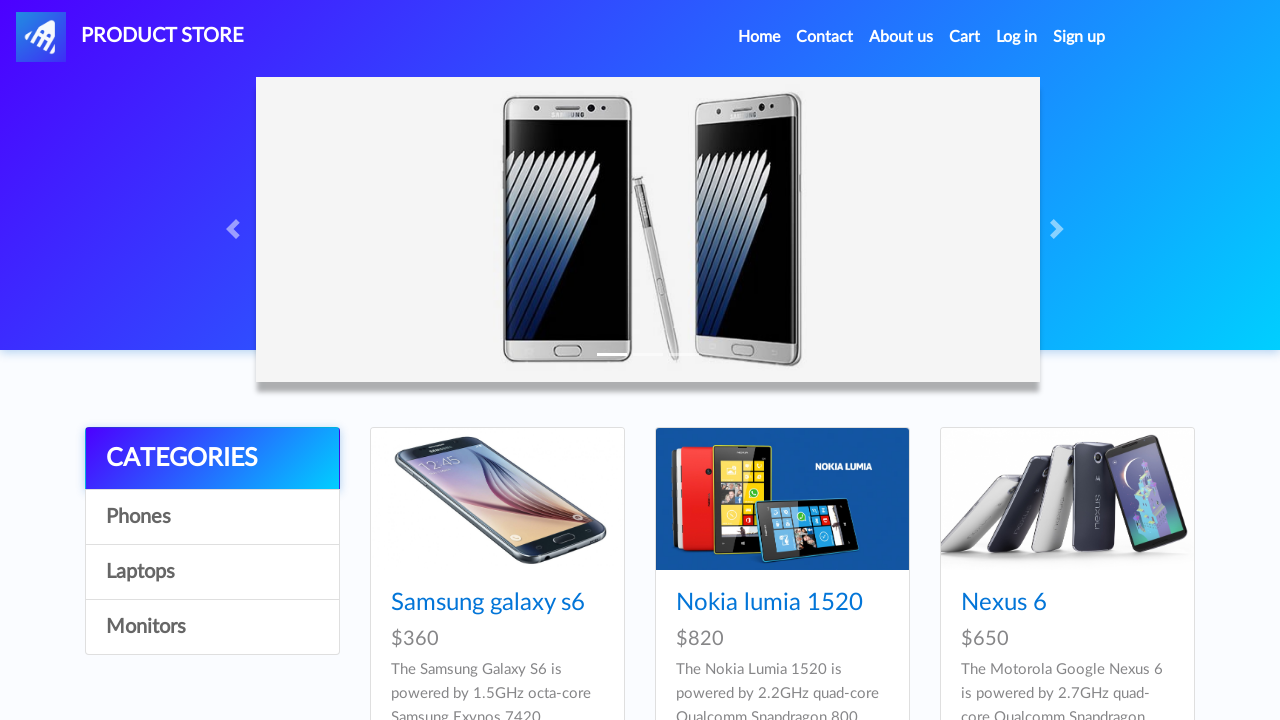

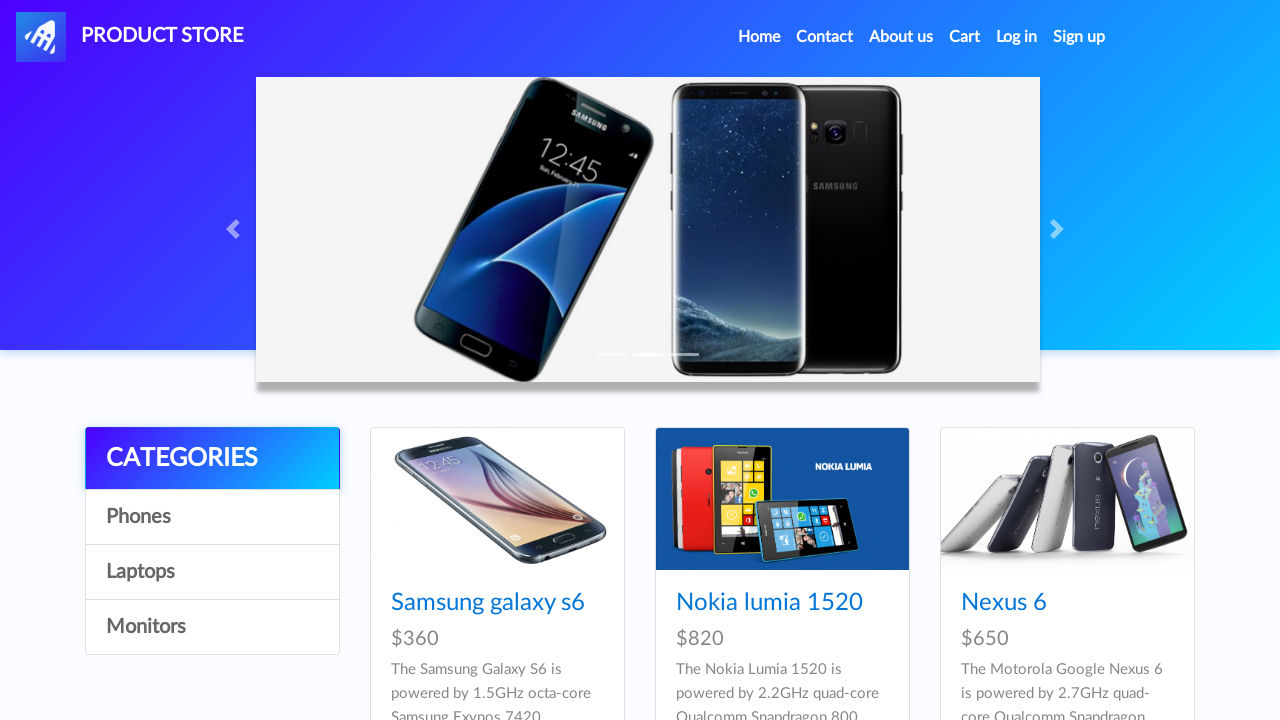